Tests JavaScript prompt dialog by entering text and accepting it

Starting URL: https://the-internet.herokuapp.com/javascript_alerts

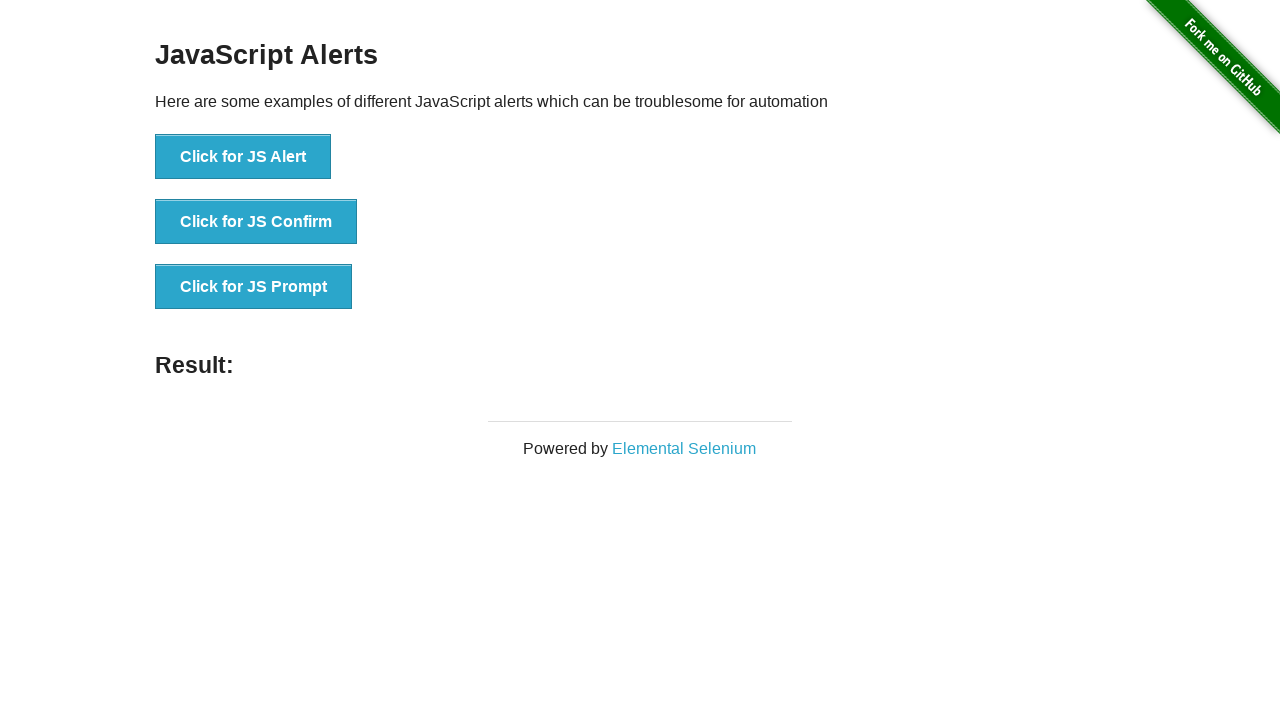

Set up dialog handler to accept prompt with text 'Selenium Test'
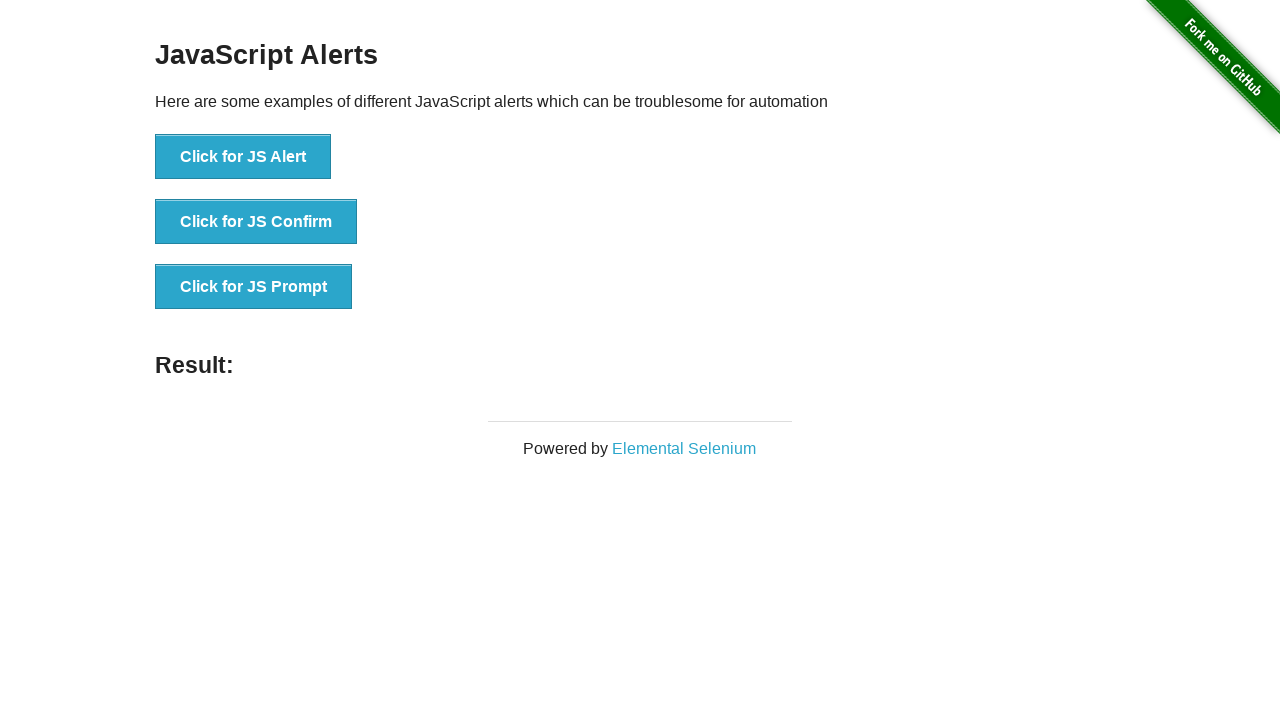

Clicked 'Click for JS Prompt' button to trigger JavaScript prompt dialog at (254, 287) on button:has-text('Click for JS Prompt')
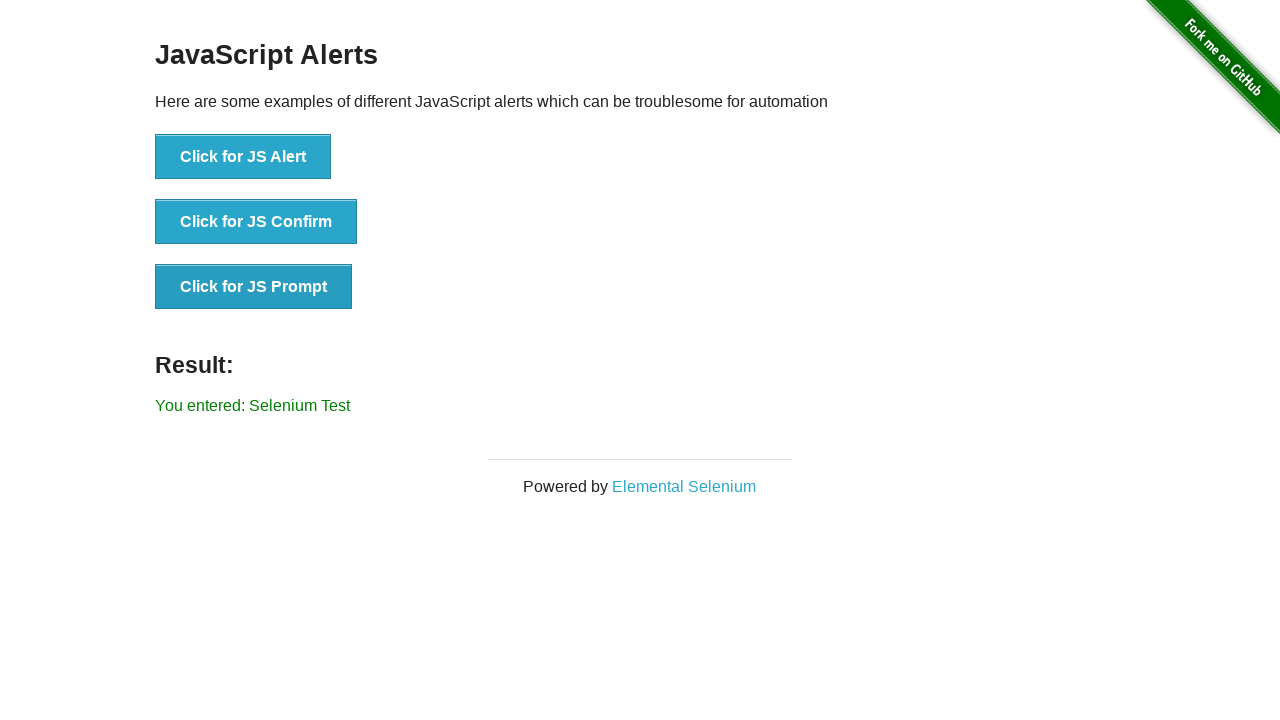

Result element loaded after accepting prompt
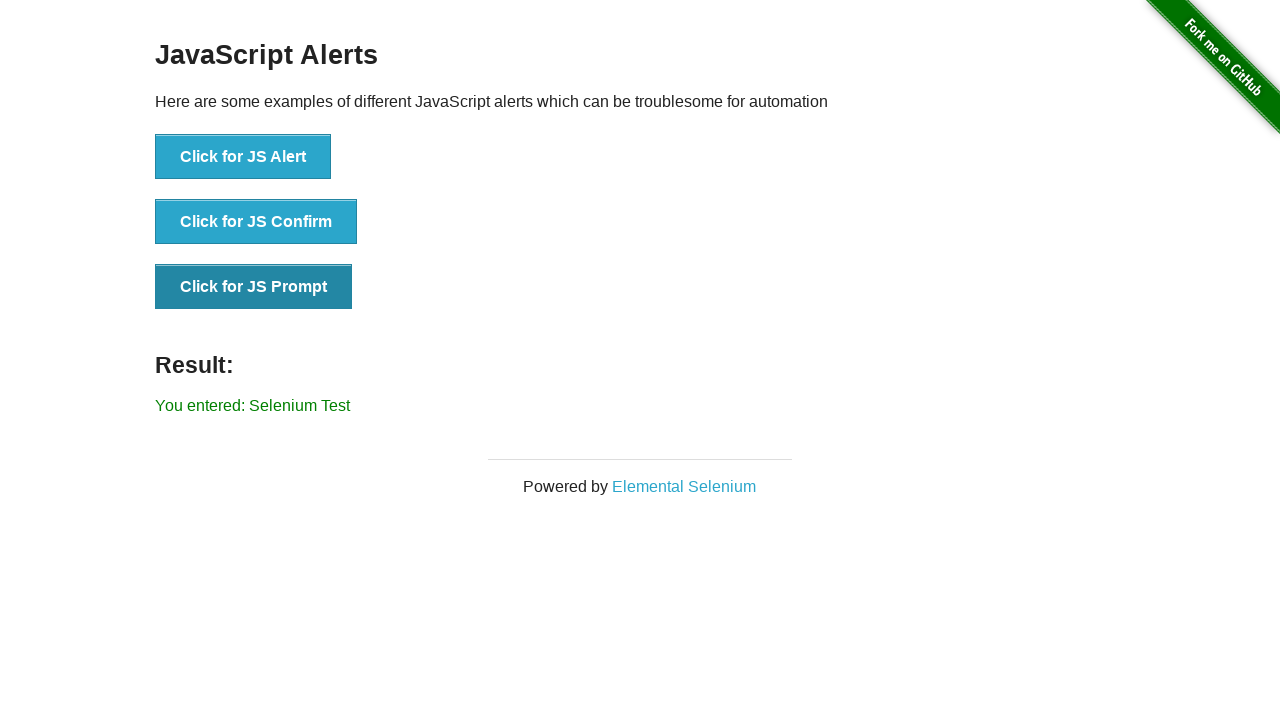

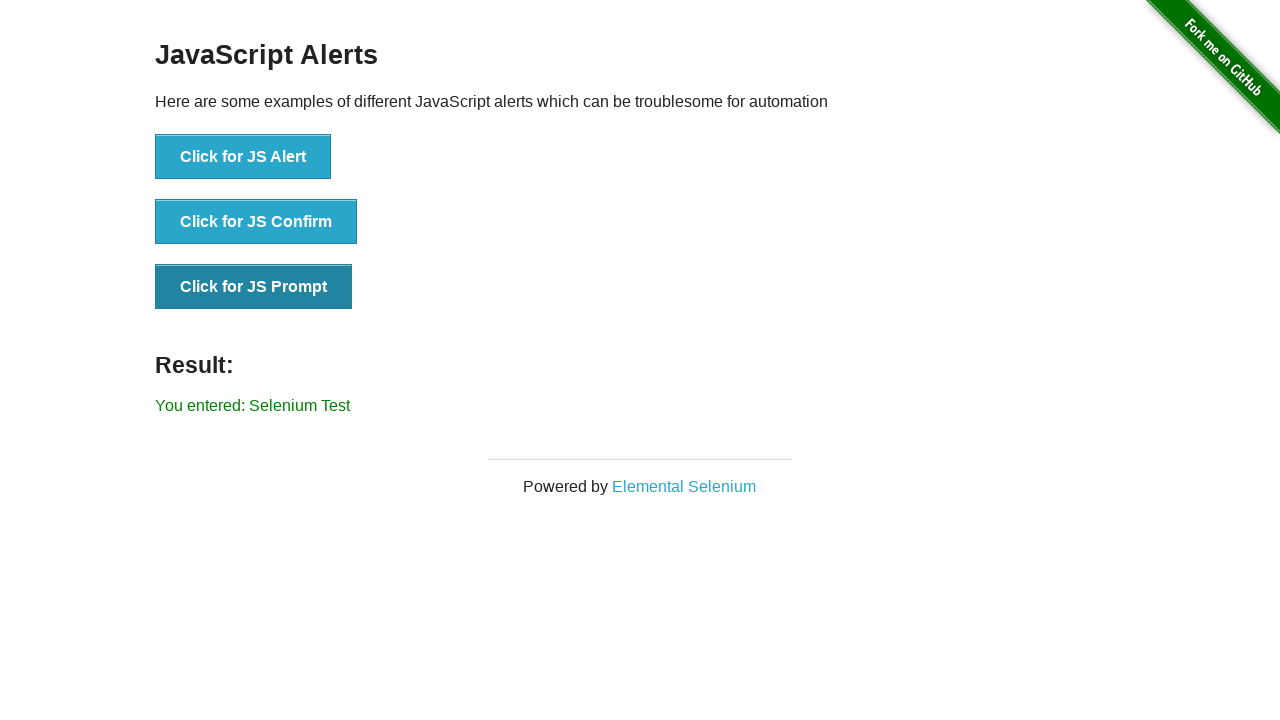